Tests handling of stale element exceptions by navigating away from a page and then returning to interact with previously located elements

Starting URL: https://omayo.blogspot.com/

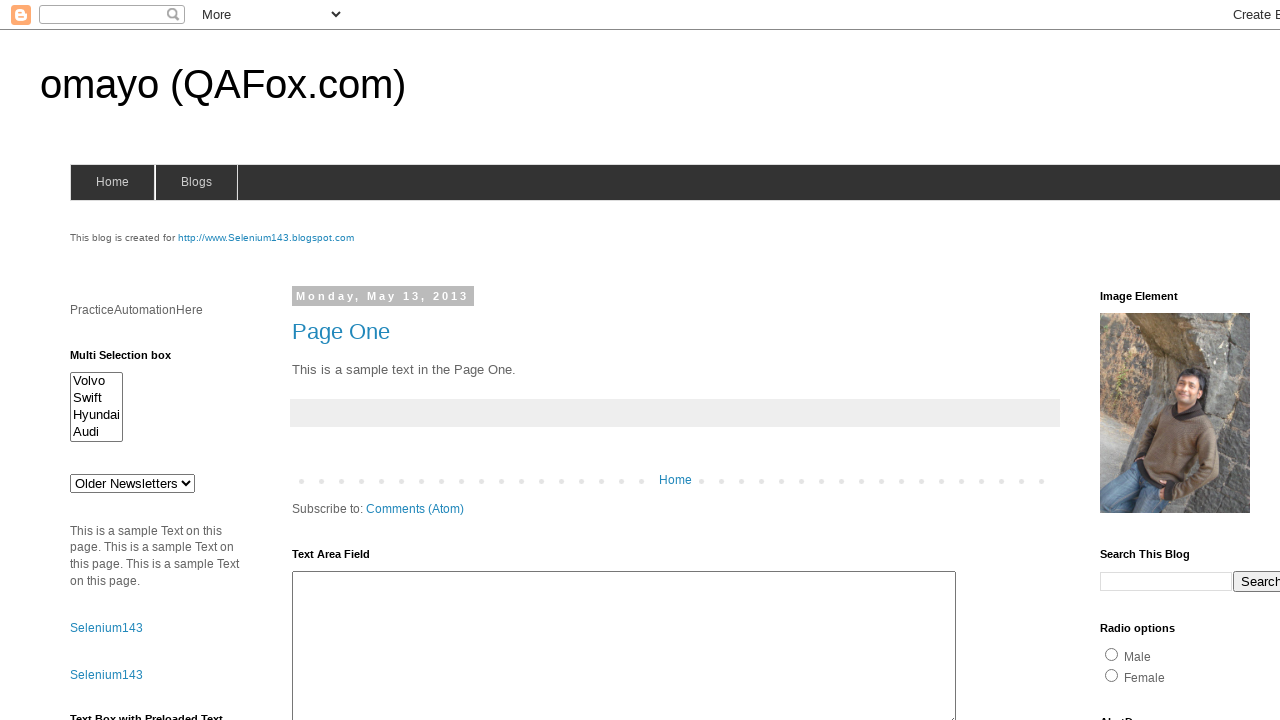

Filled textarea with 'Dibyansh Verma' on div[class='widget-content'] textarea[id='ta1']
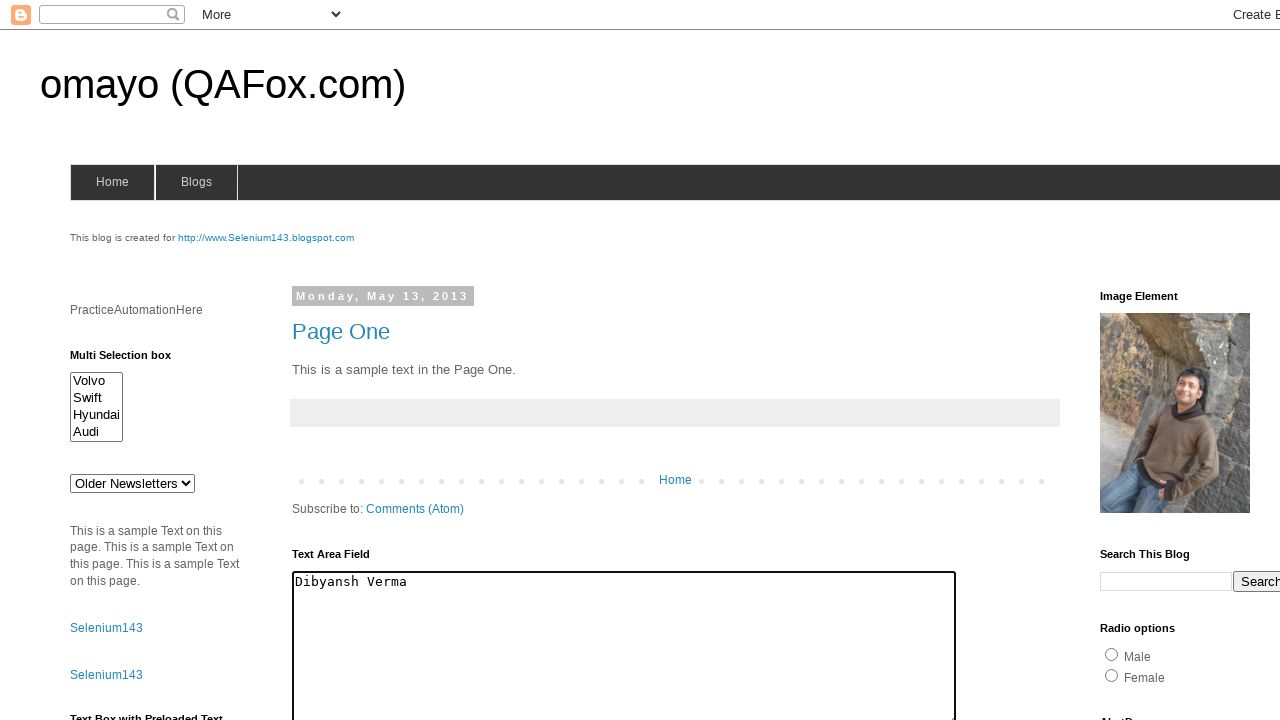

Clicked compendiumdev link to navigate away from page at (1160, 360) on xpath=//a[normalize-space()='compendiumdev']
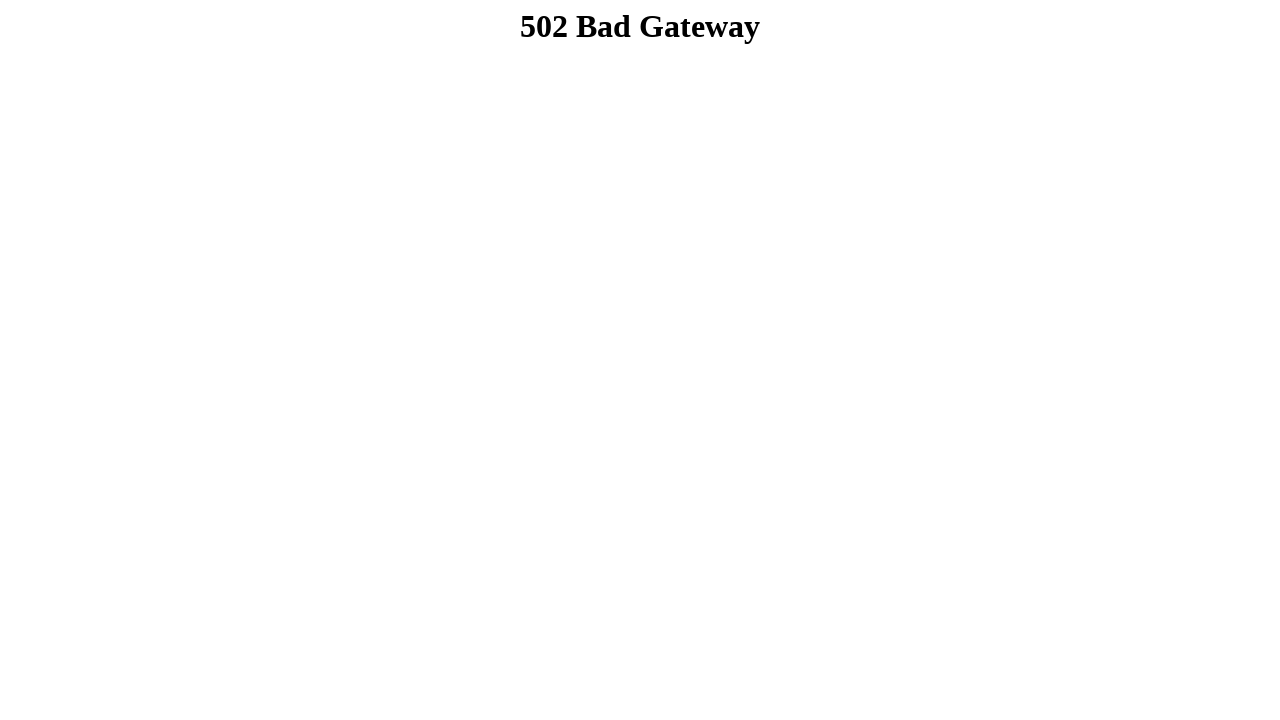

Navigated back to original page
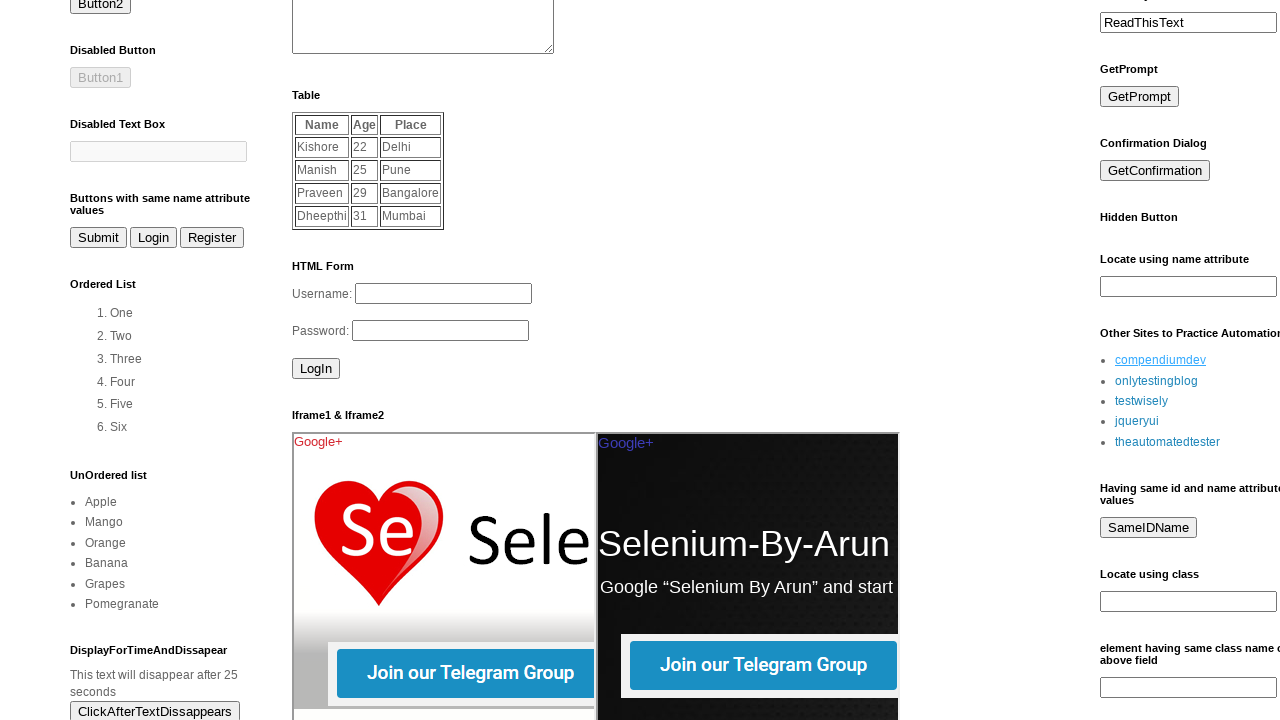

Cleared textarea content after returning to page (stale element handled) on div[class='widget-content'] textarea[id='ta1']
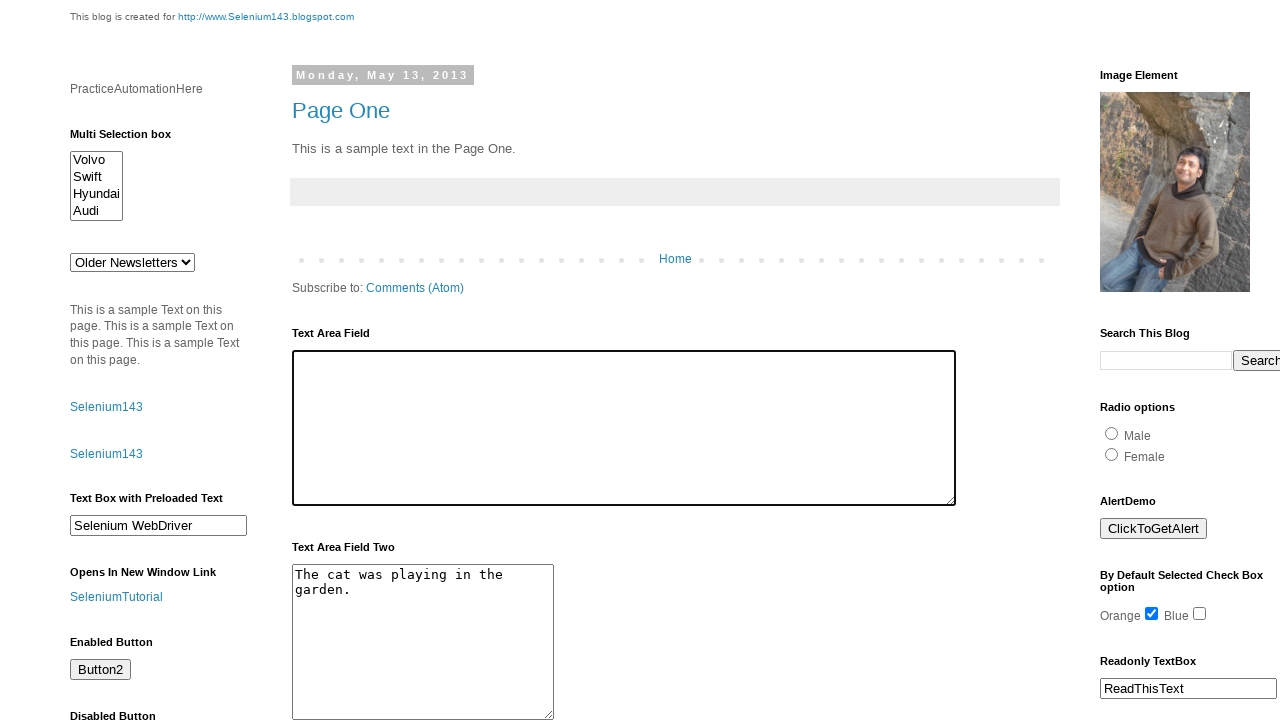

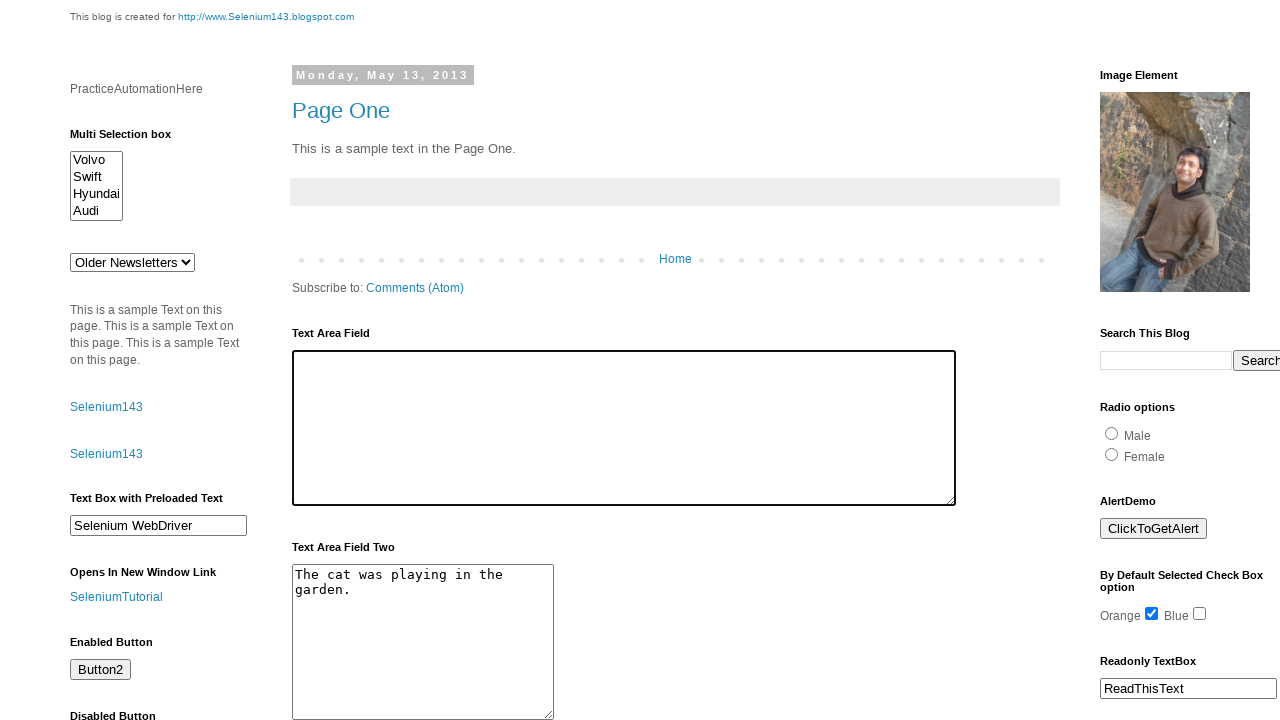